Tests that edits are cancelled when pressing Escape key

Starting URL: https://demo.playwright.dev/todomvc

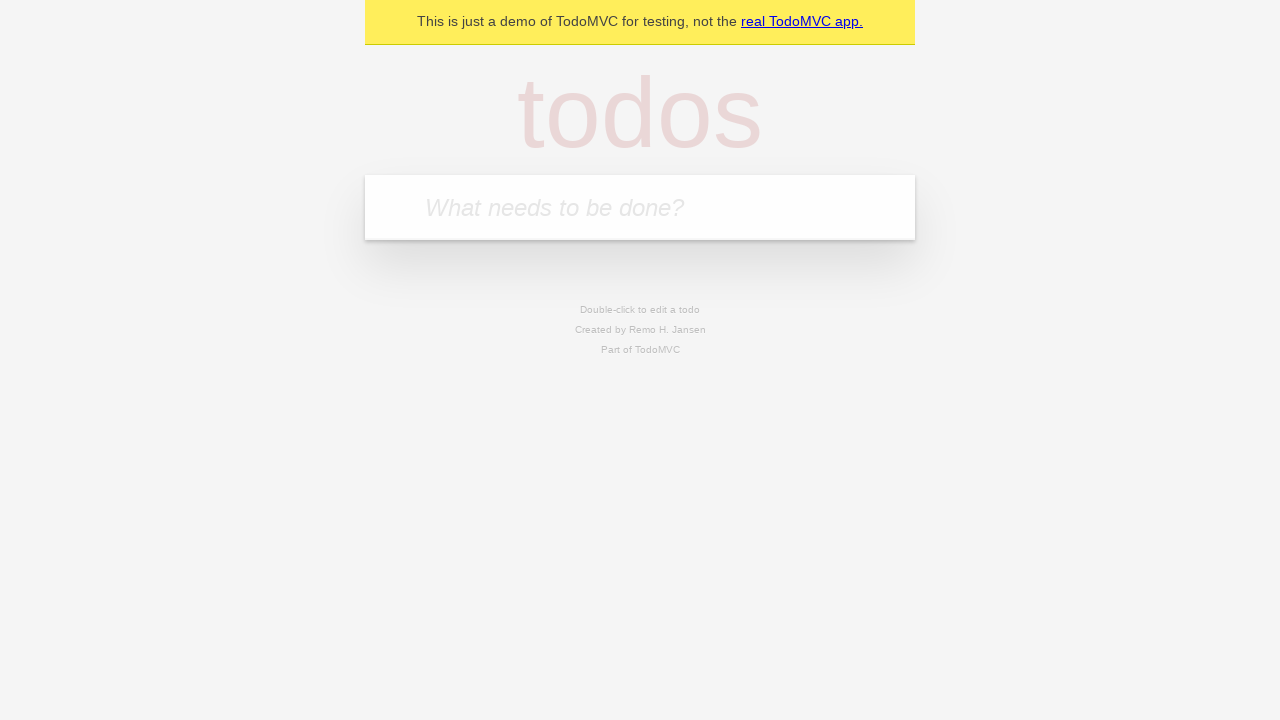

Filled todo input with 'buy some cheese' on internal:attr=[placeholder="What needs to be done?"i]
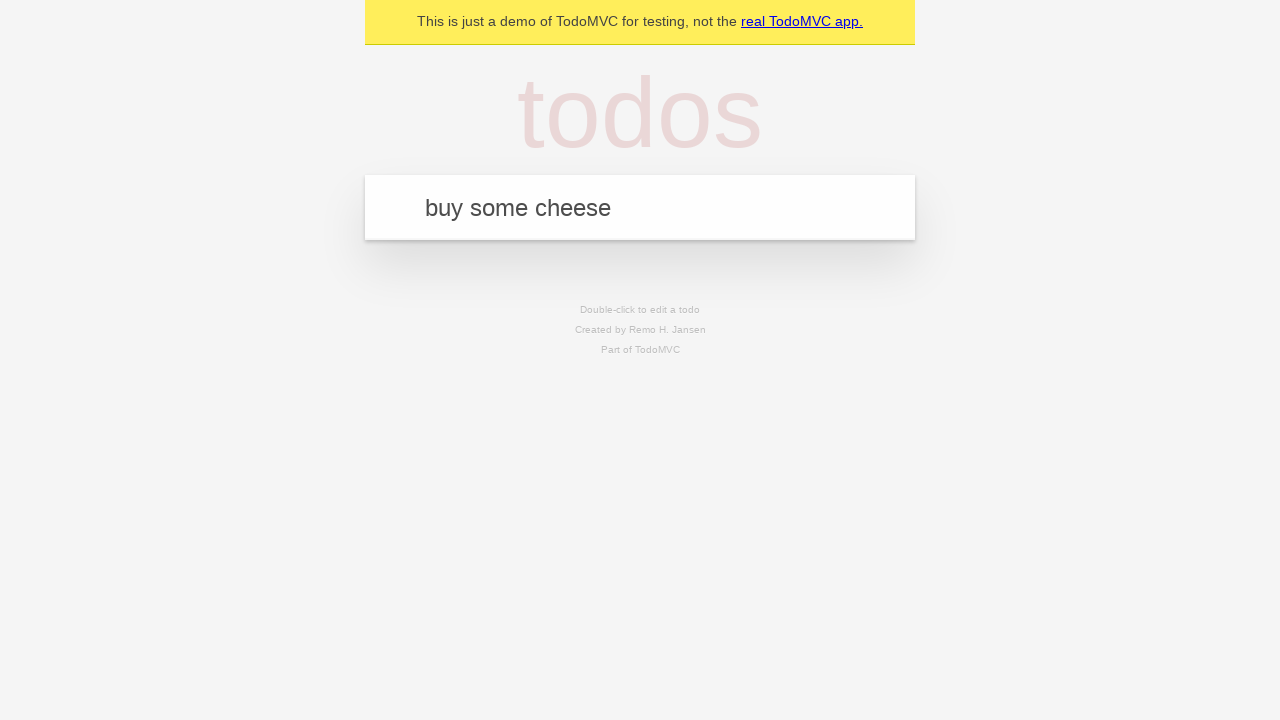

Pressed Enter to create todo 'buy some cheese' on internal:attr=[placeholder="What needs to be done?"i]
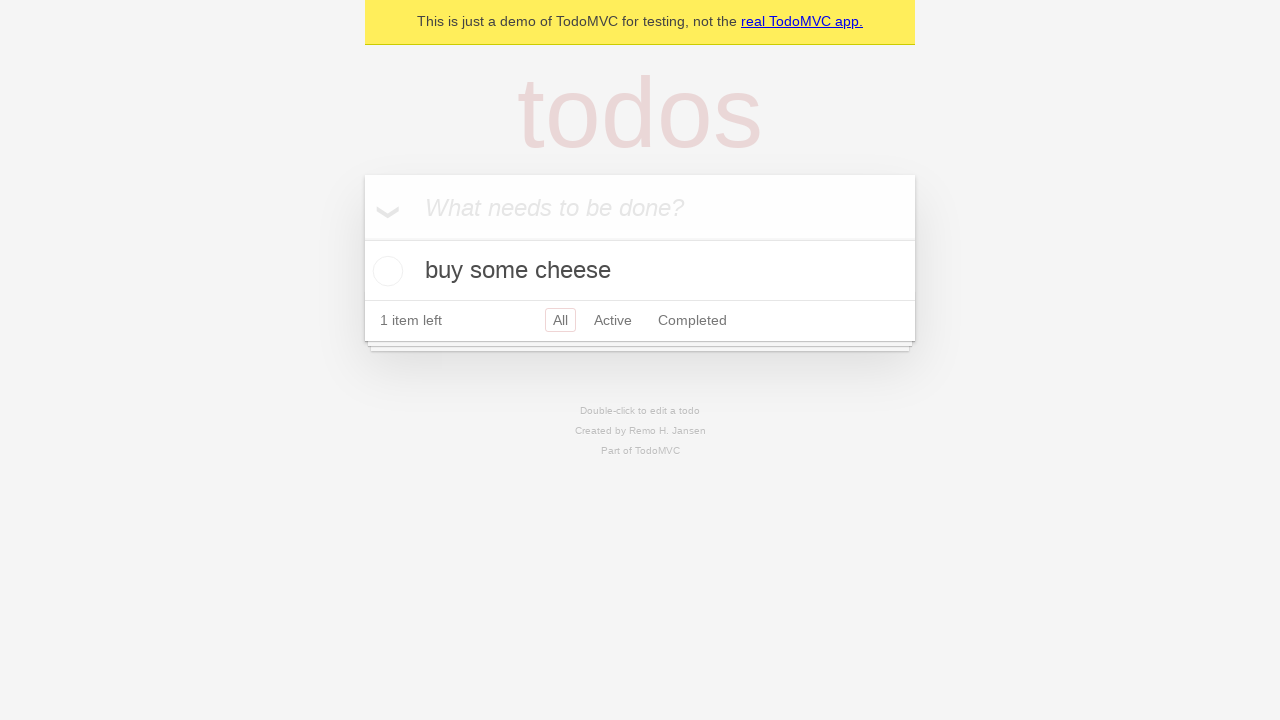

Filled todo input with 'feed the cat' on internal:attr=[placeholder="What needs to be done?"i]
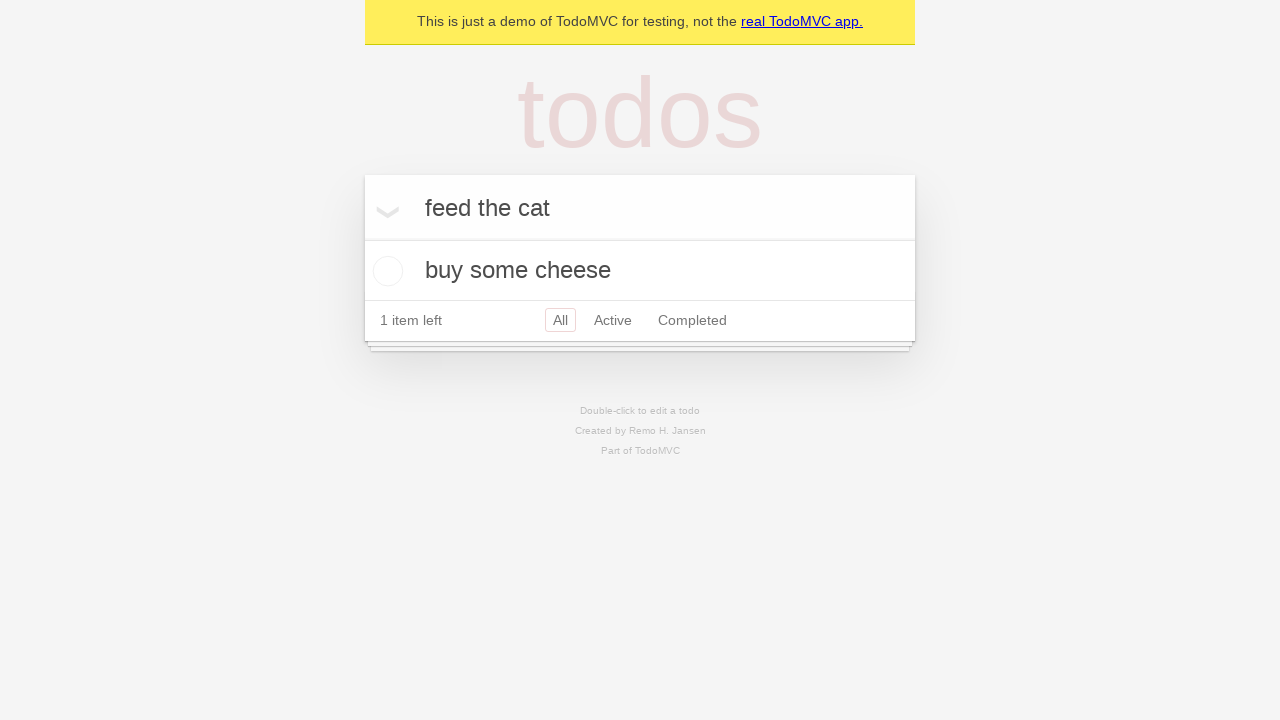

Pressed Enter to create todo 'feed the cat' on internal:attr=[placeholder="What needs to be done?"i]
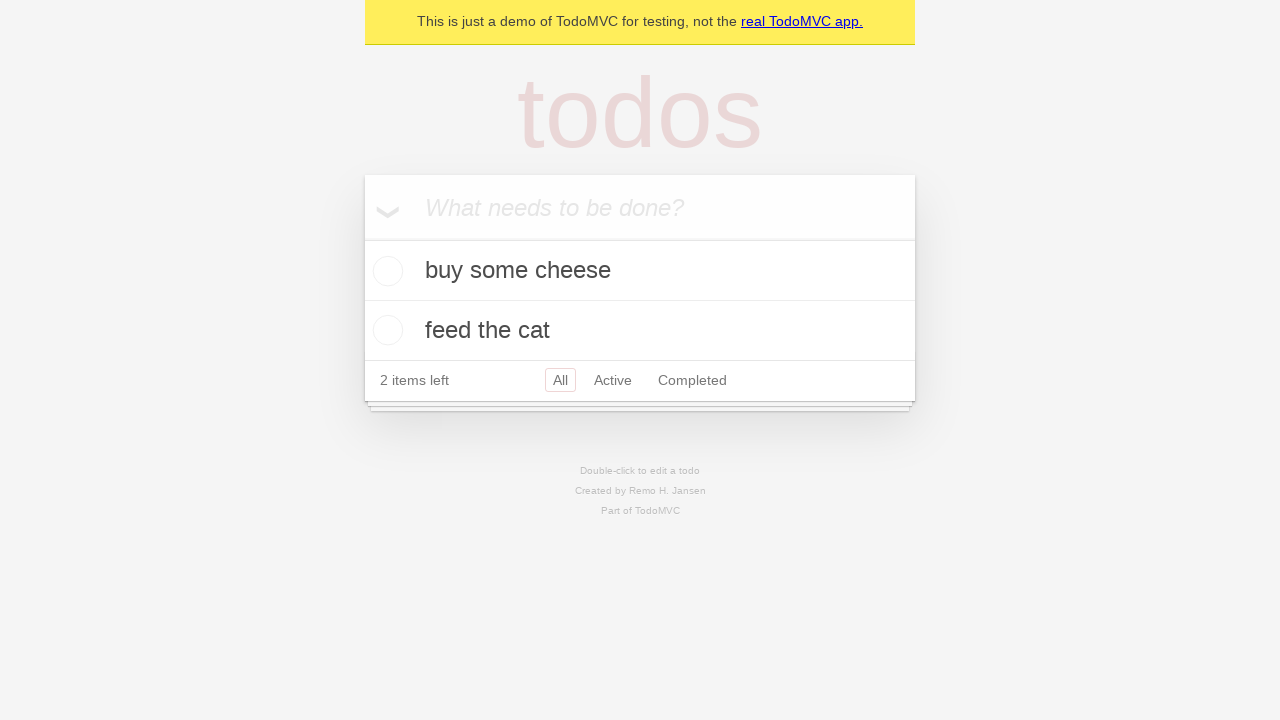

Filled todo input with 'book a doctors appointment' on internal:attr=[placeholder="What needs to be done?"i]
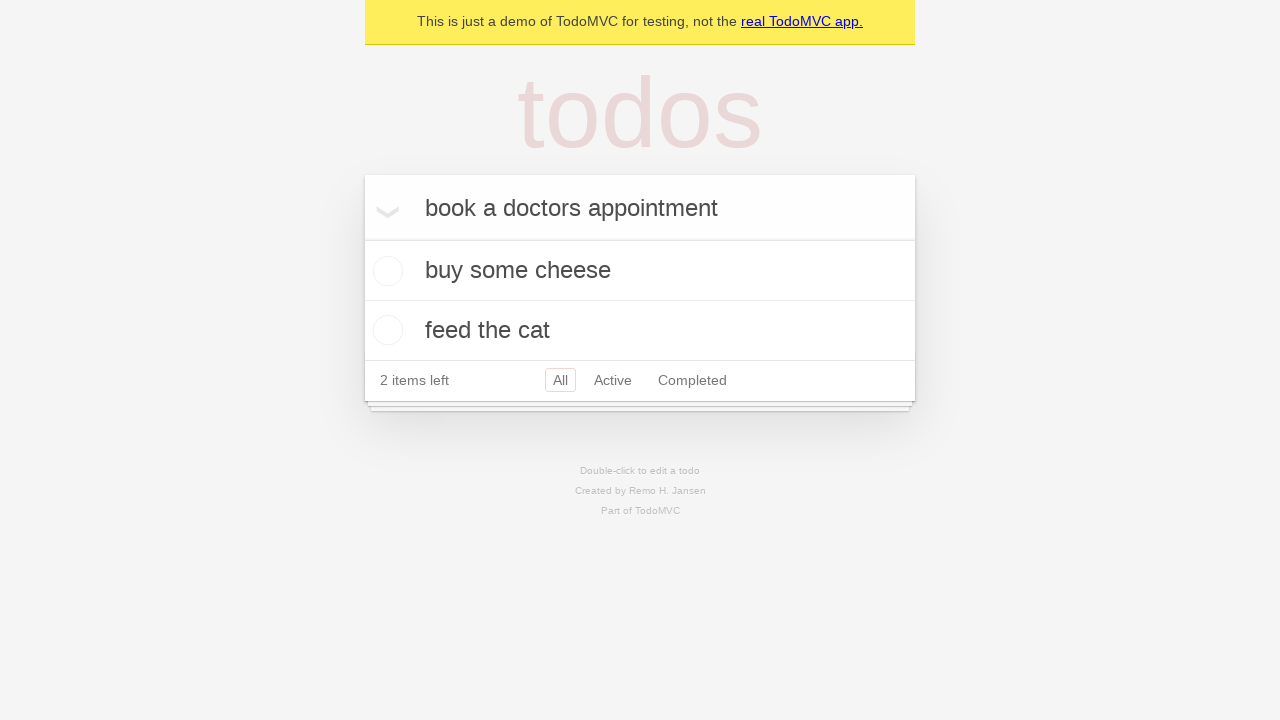

Pressed Enter to create todo 'book a doctors appointment' on internal:attr=[placeholder="What needs to be done?"i]
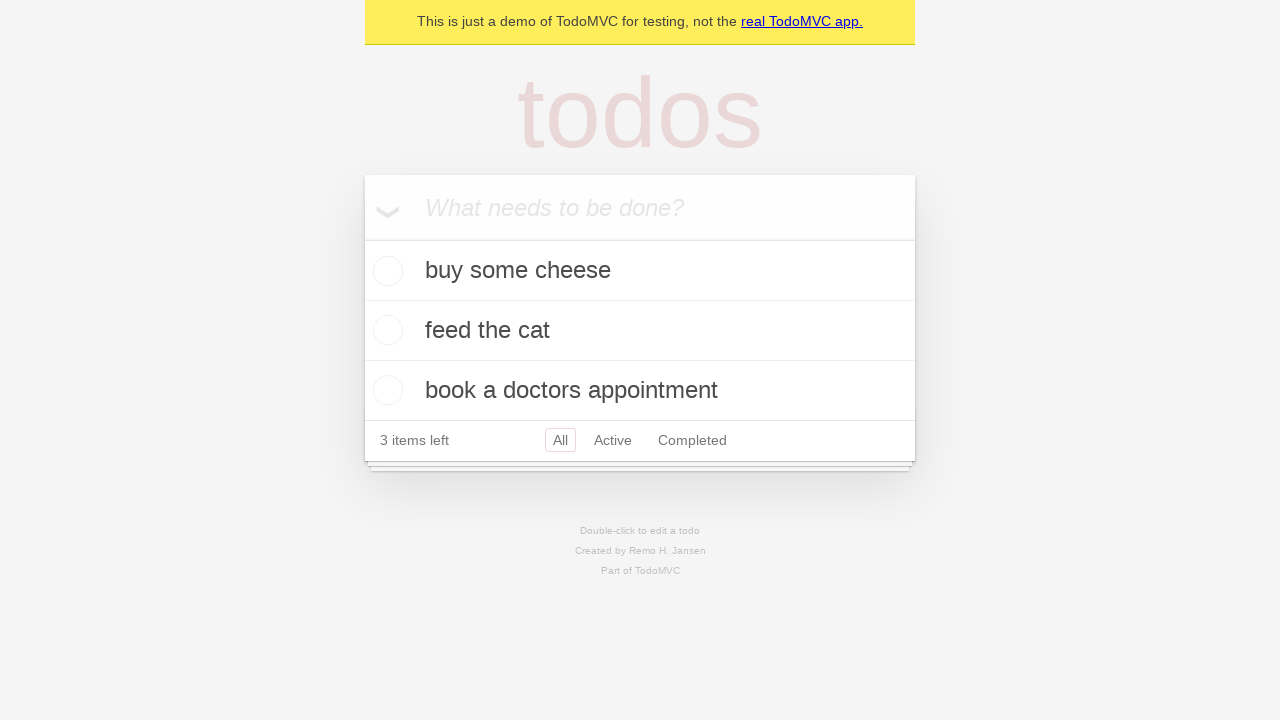

Double-clicked second todo item to enter edit mode at (640, 331) on internal:testid=[data-testid="todo-item"s] >> nth=1
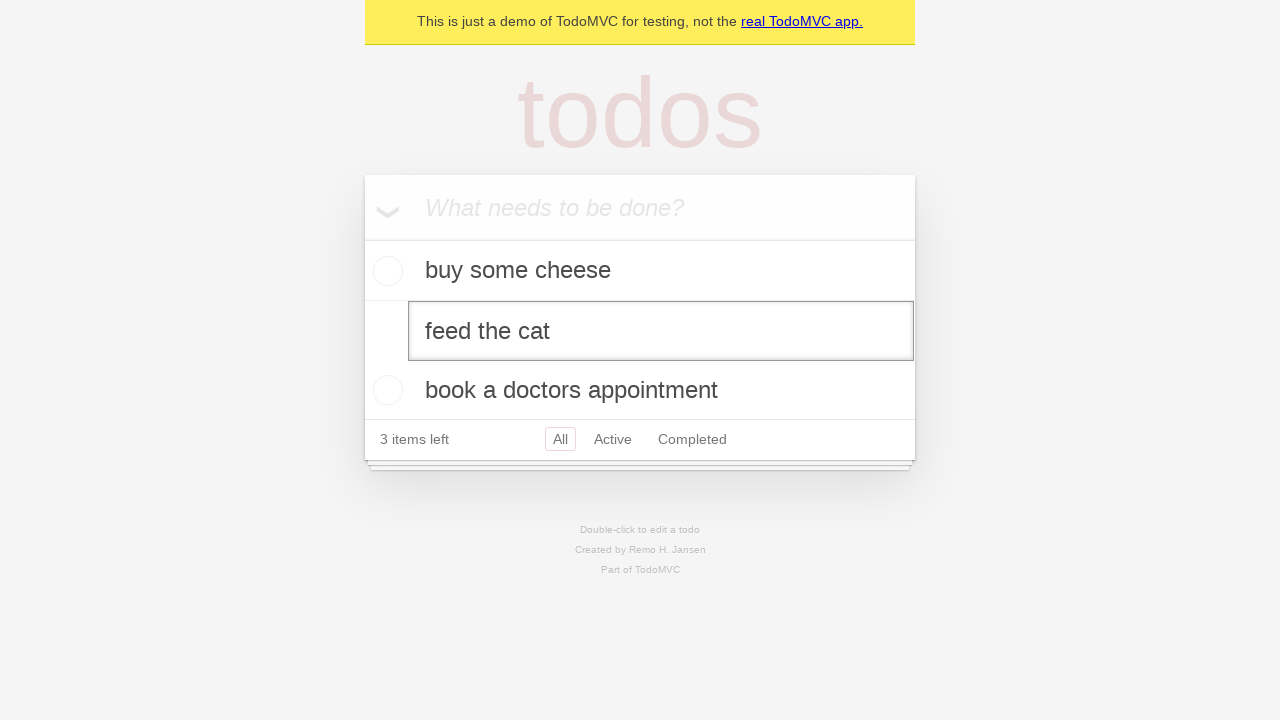

Filled edit field with 'buy some sausages' on internal:testid=[data-testid="todo-item"s] >> nth=1 >> internal:role=textbox[nam
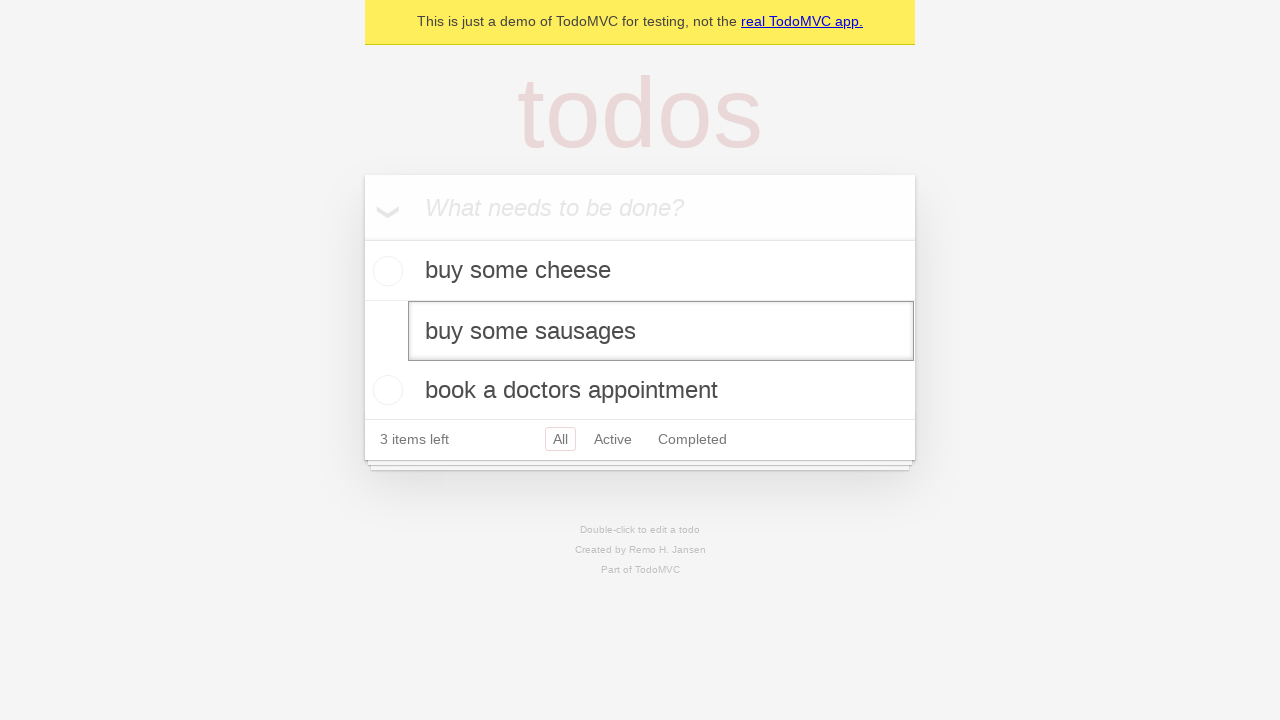

Pressed Escape to cancel todo edit on internal:testid=[data-testid="todo-item"s] >> nth=1 >> internal:role=textbox[nam
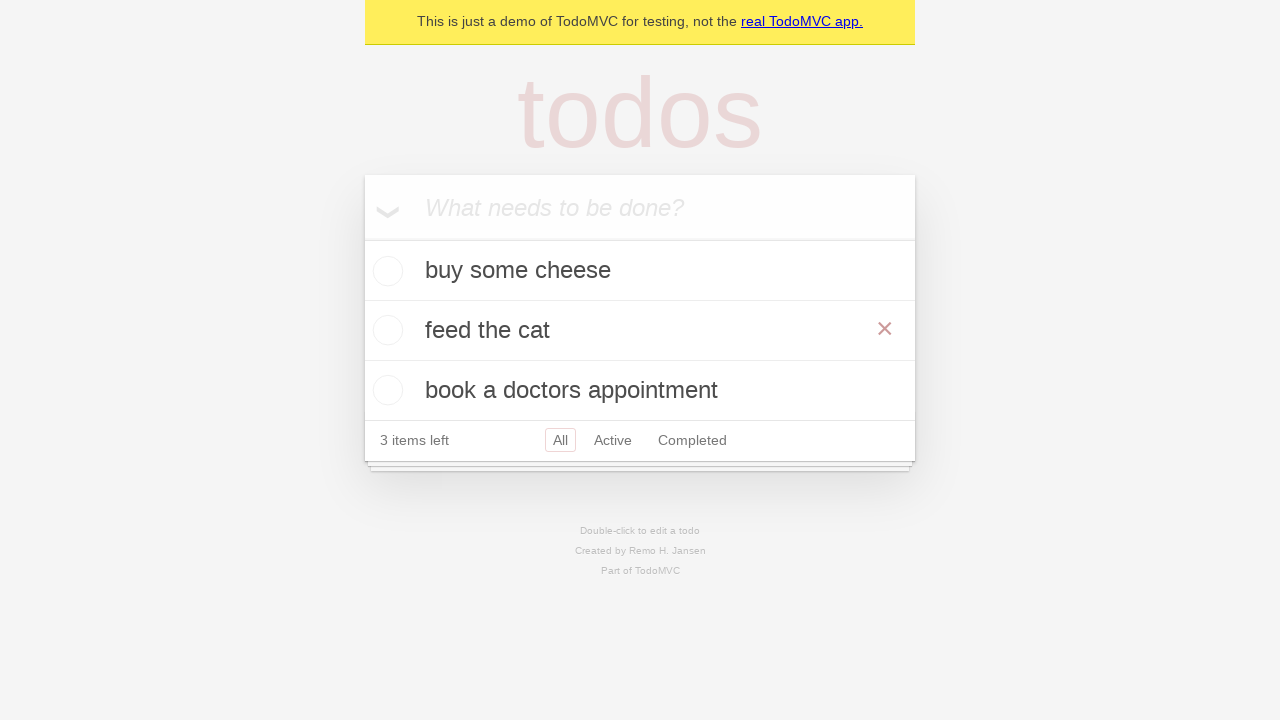

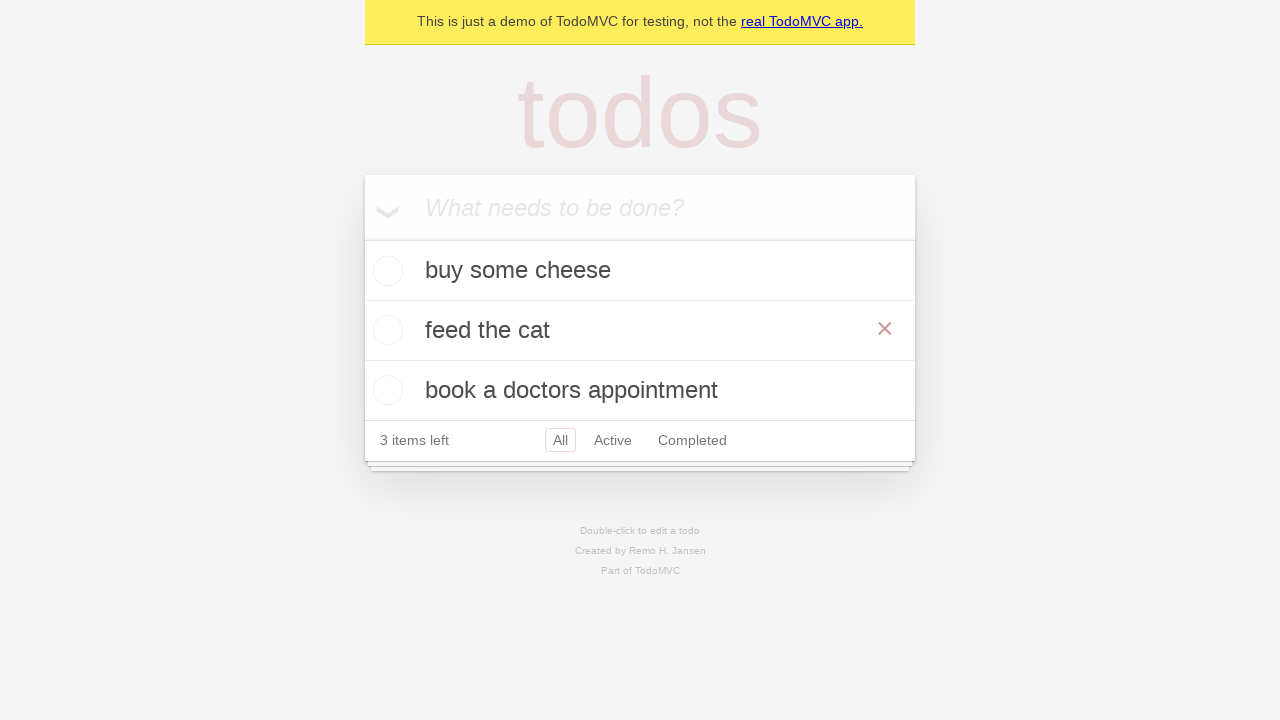